Tests drag and drop functionality within an iframe on jQuery UI demo page, then navigates to the About section

Starting URL: https://jqueryui.com/droppable/

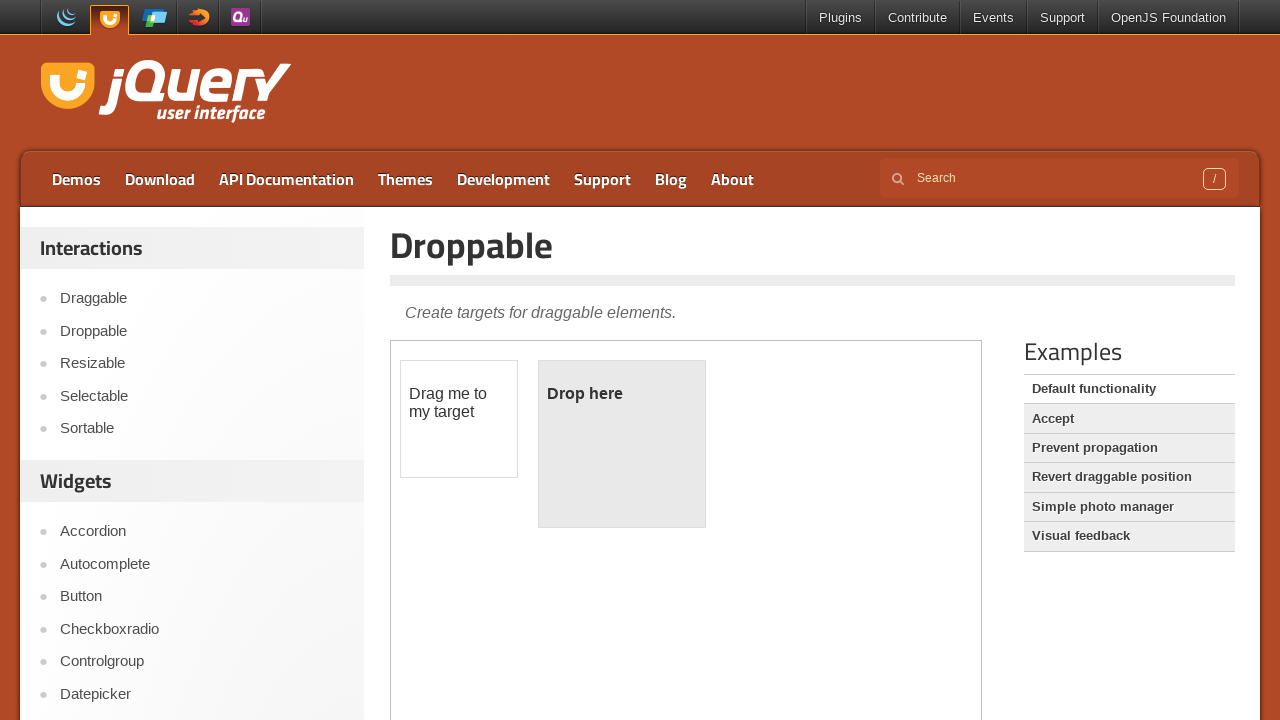

Located the first iframe on the page
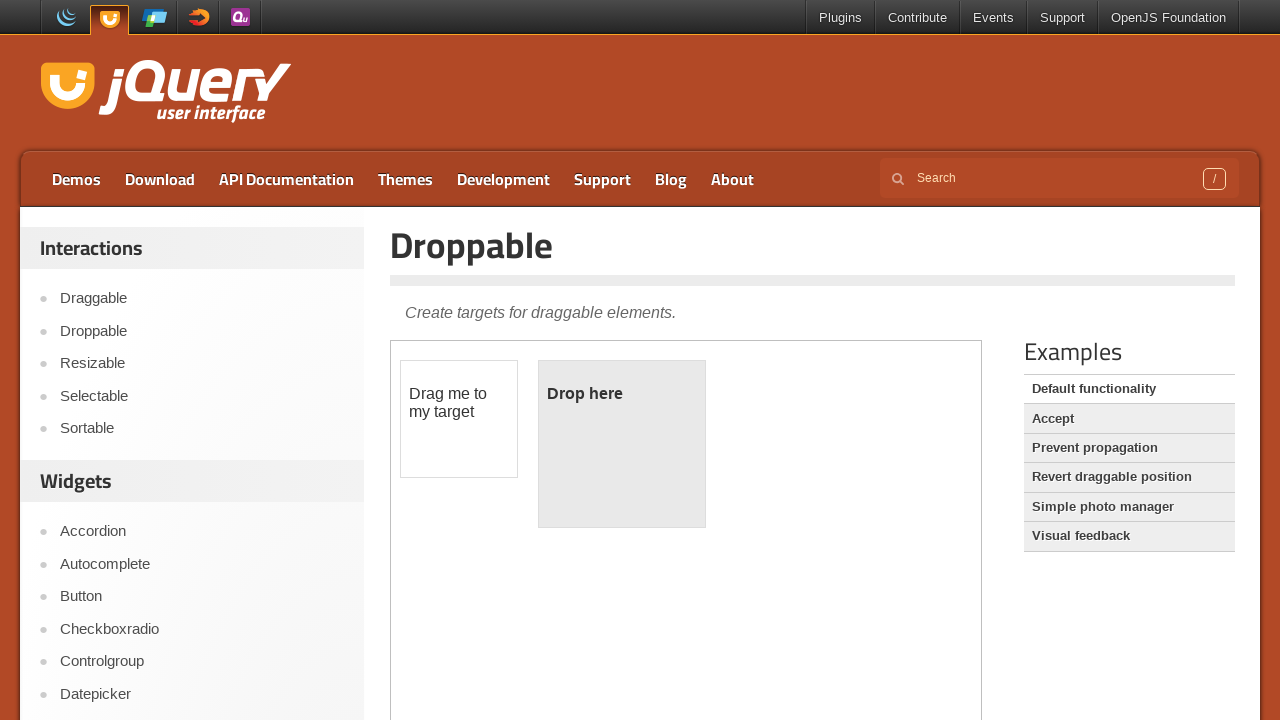

Located the draggable element within the iframe
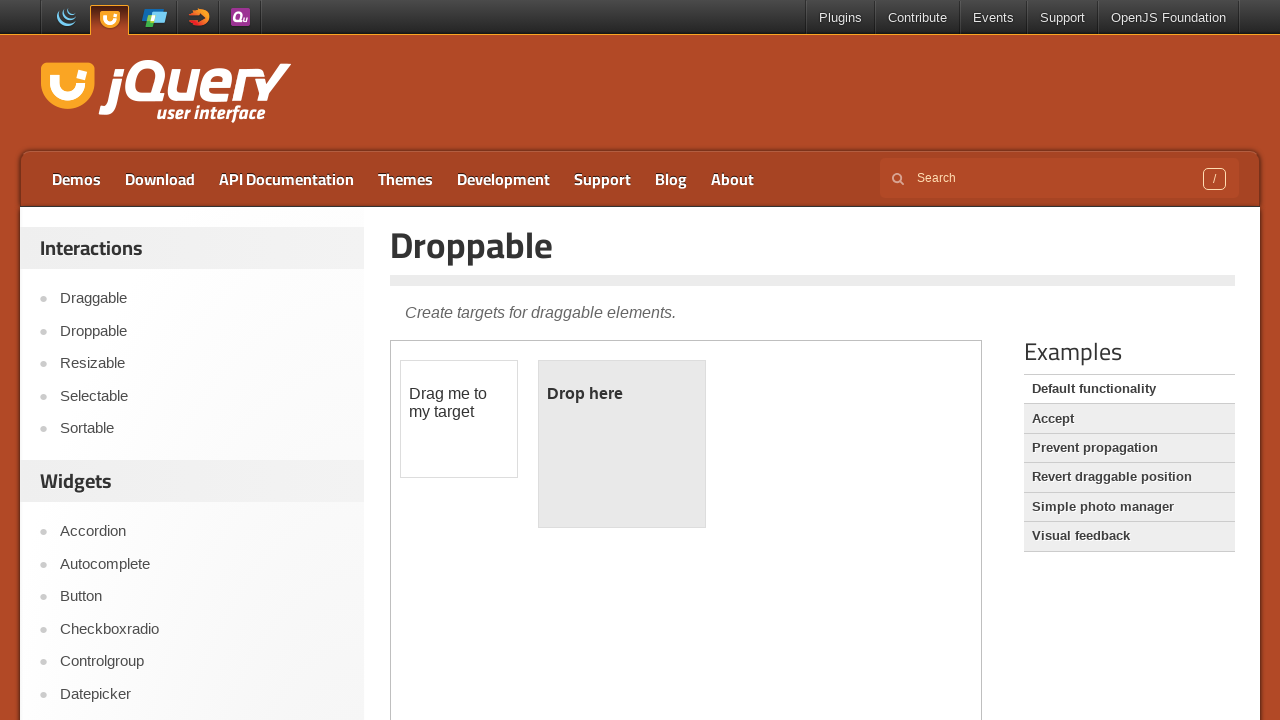

Located the droppable target element within the iframe
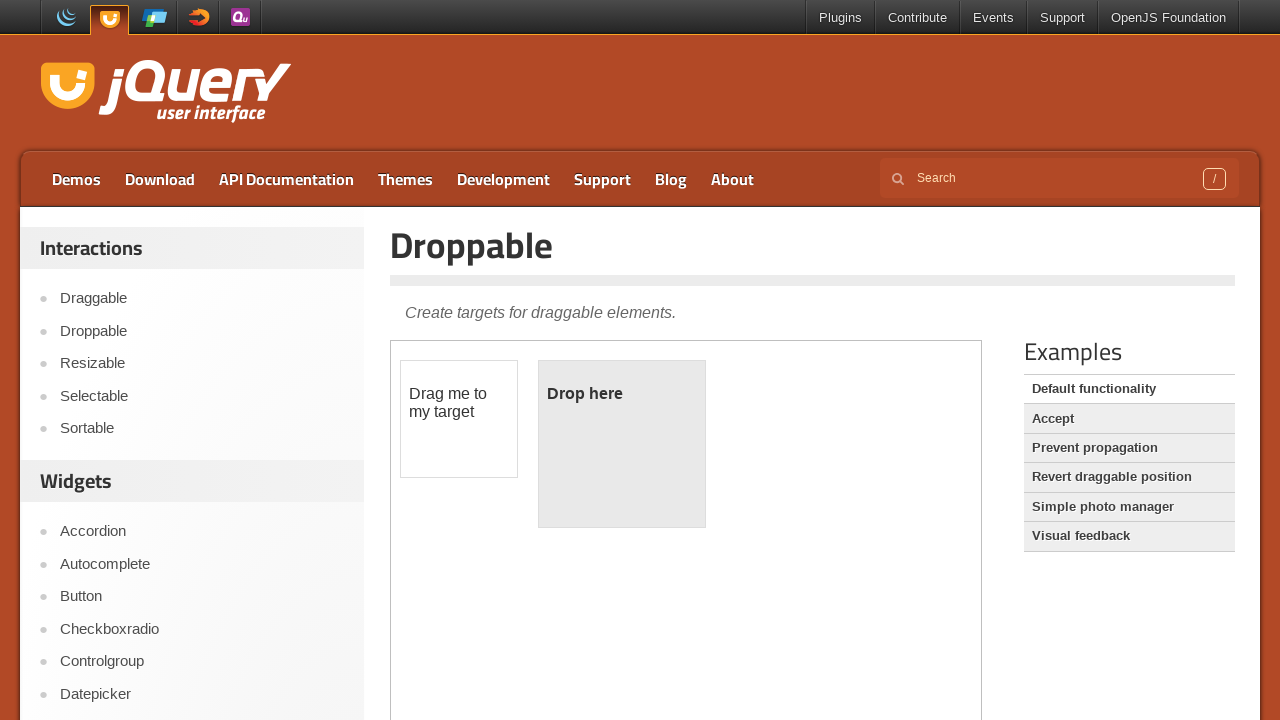

Dragged the draggable element to the droppable target at (622, 444)
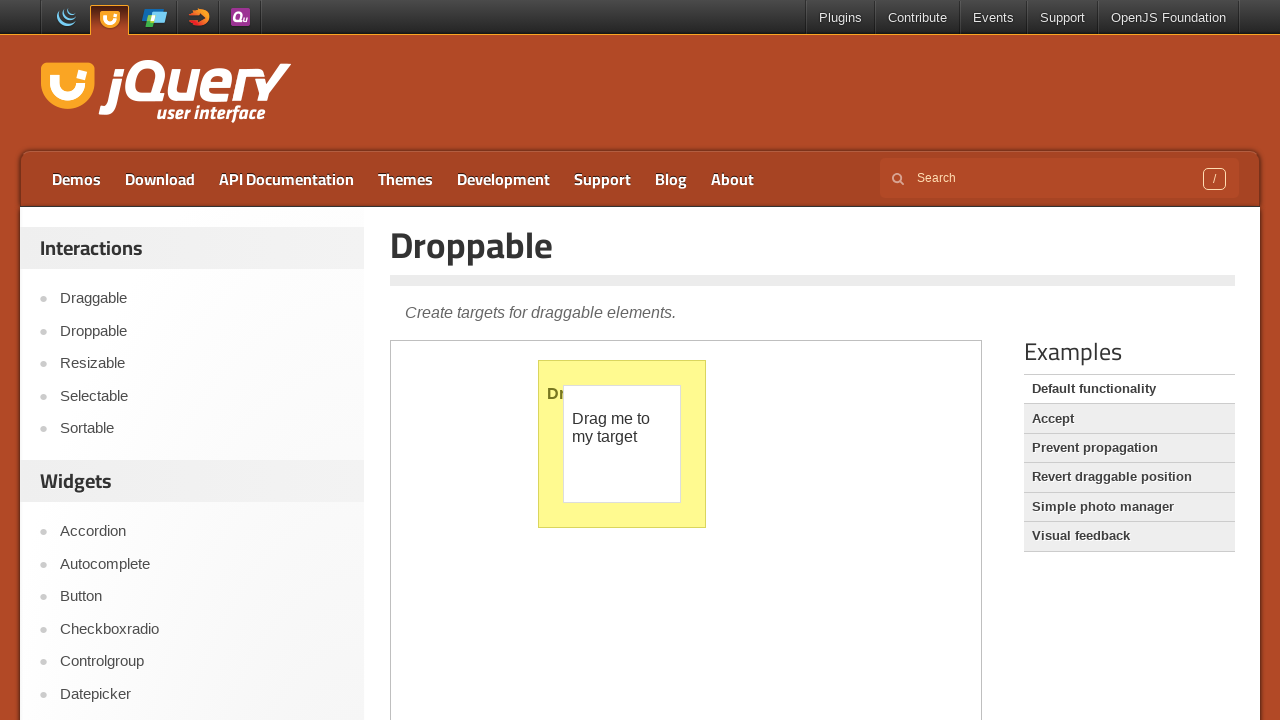

Clicked on the About link in the main page menu at (732, 179) on xpath=//*[@id='menu-top']/li[8]/a
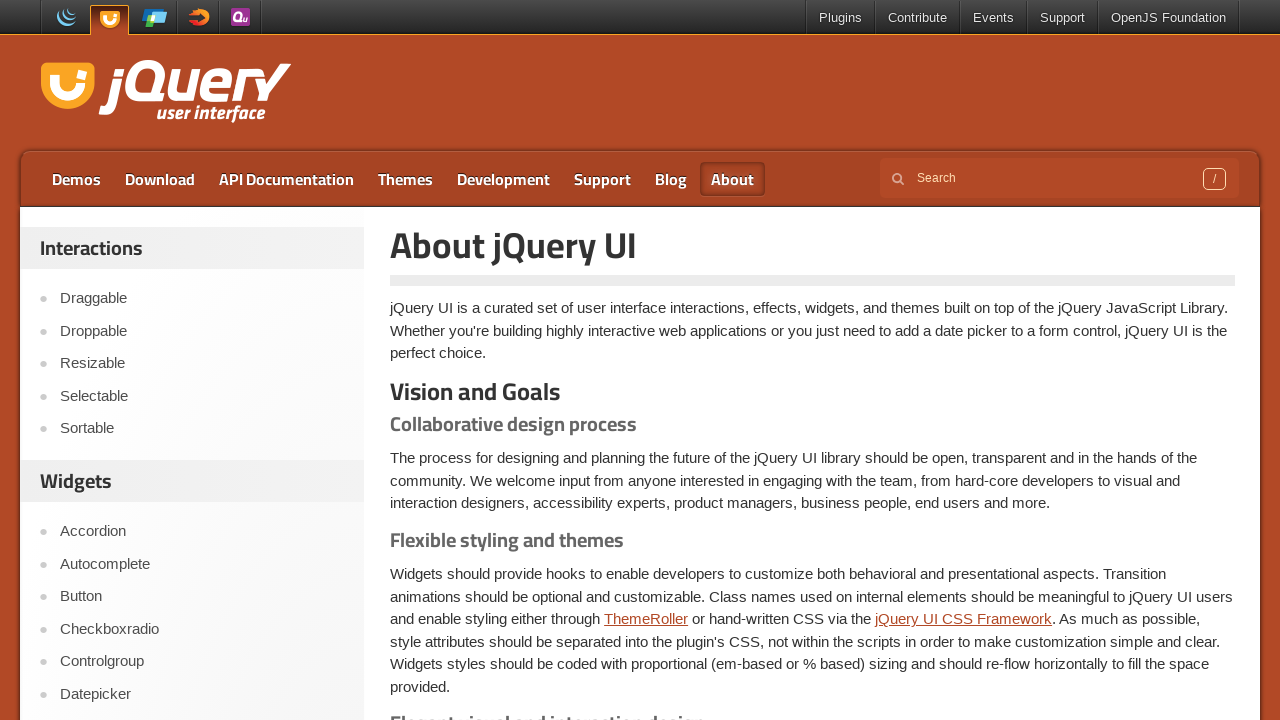

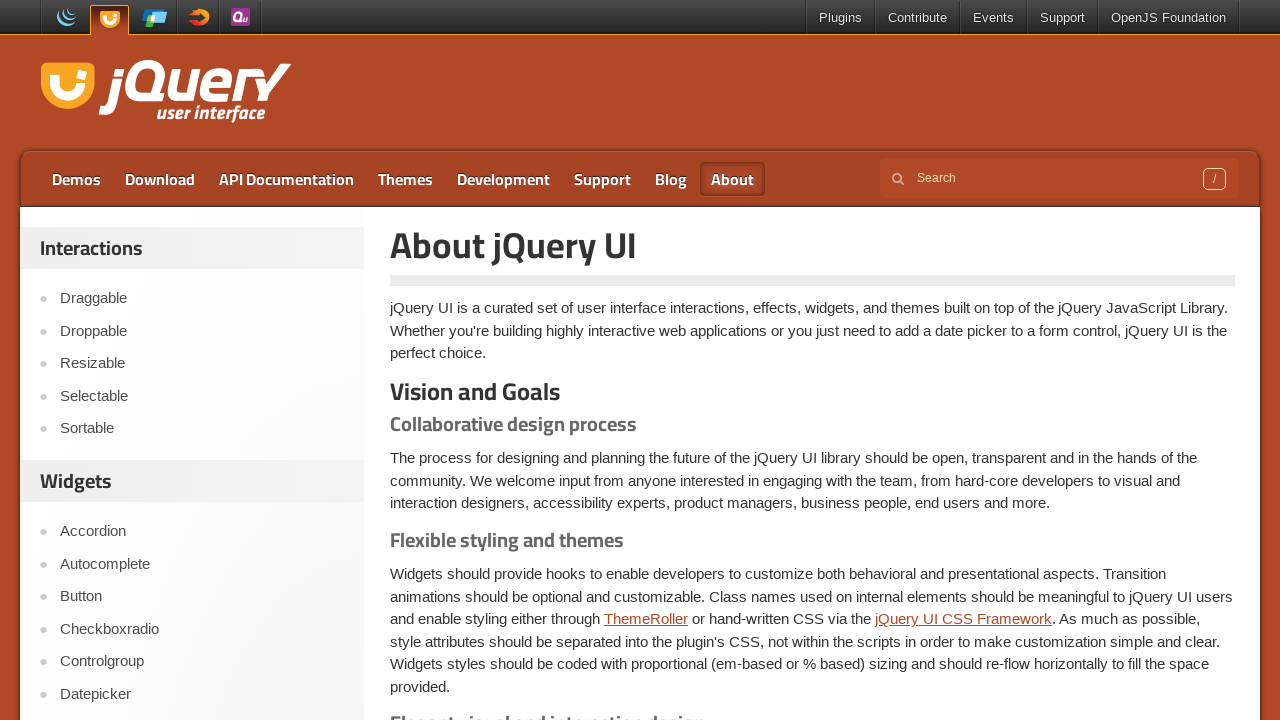